Navigates to Flipkart homepage. This is a minimal test that only opens the website without any additional actions.

Starting URL: https://www.flipkart.com/

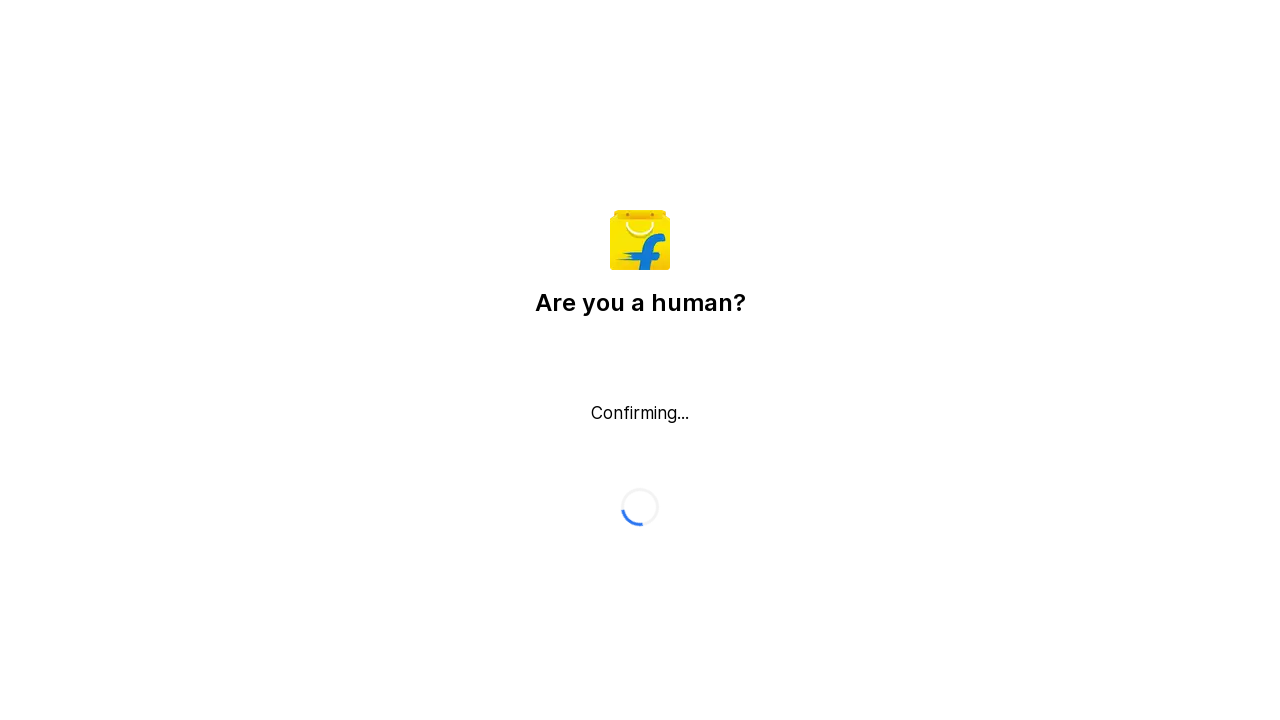

Navigated to Flipkart homepage
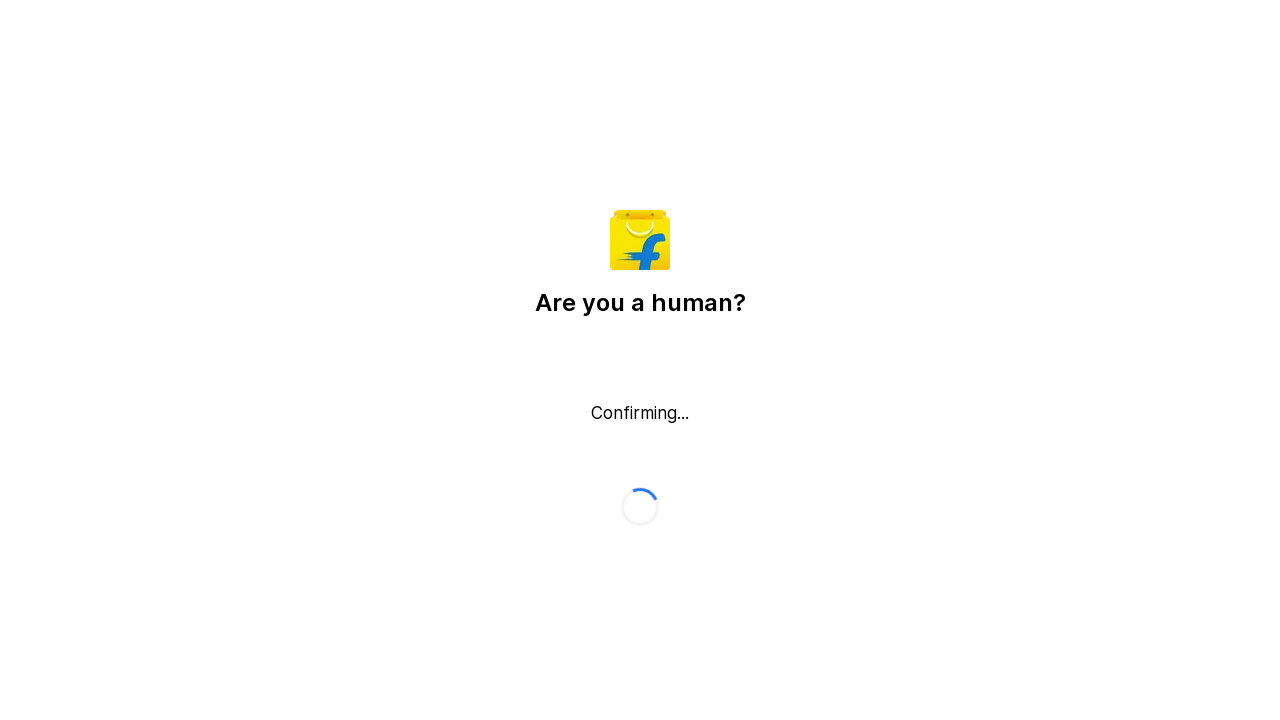

Page DOM content fully loaded
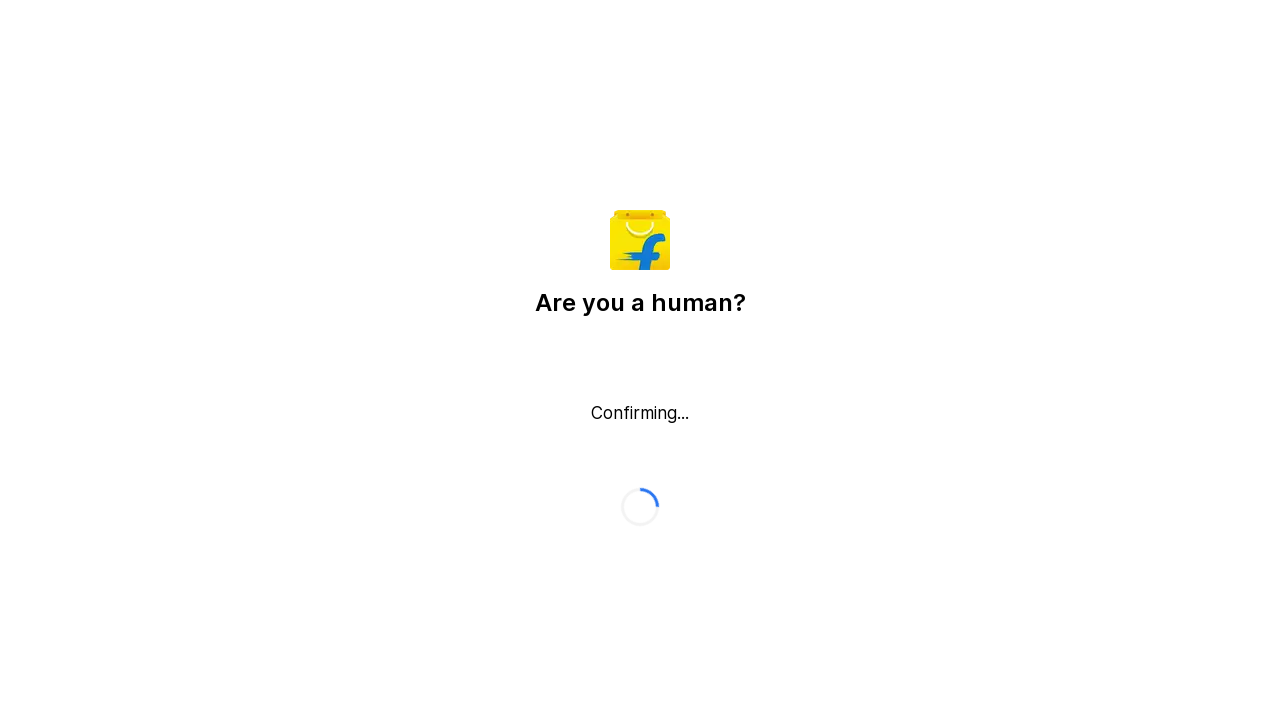

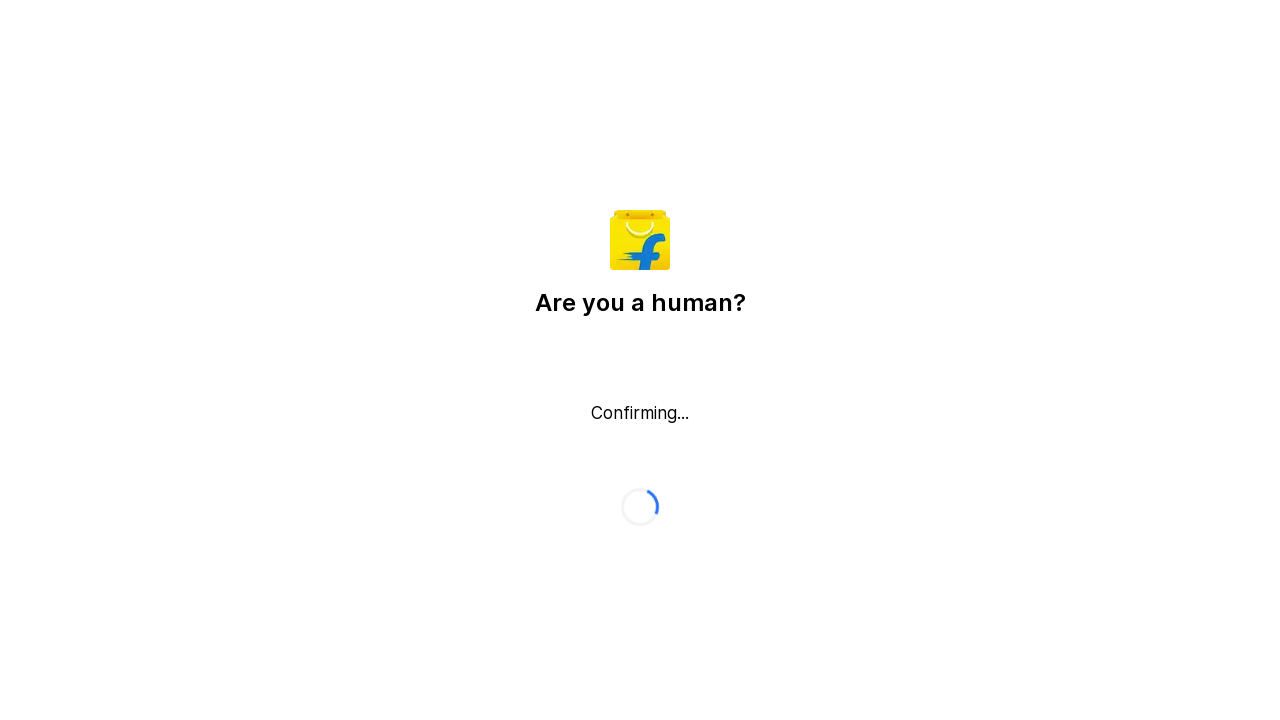